Tests a practice form by filling in name, email, password fields, checking a checkbox, selecting a dropdown option, entering a date, and submitting the form to verify success message appears.

Starting URL: https://rahulshettyacademy.com/angularpractice/

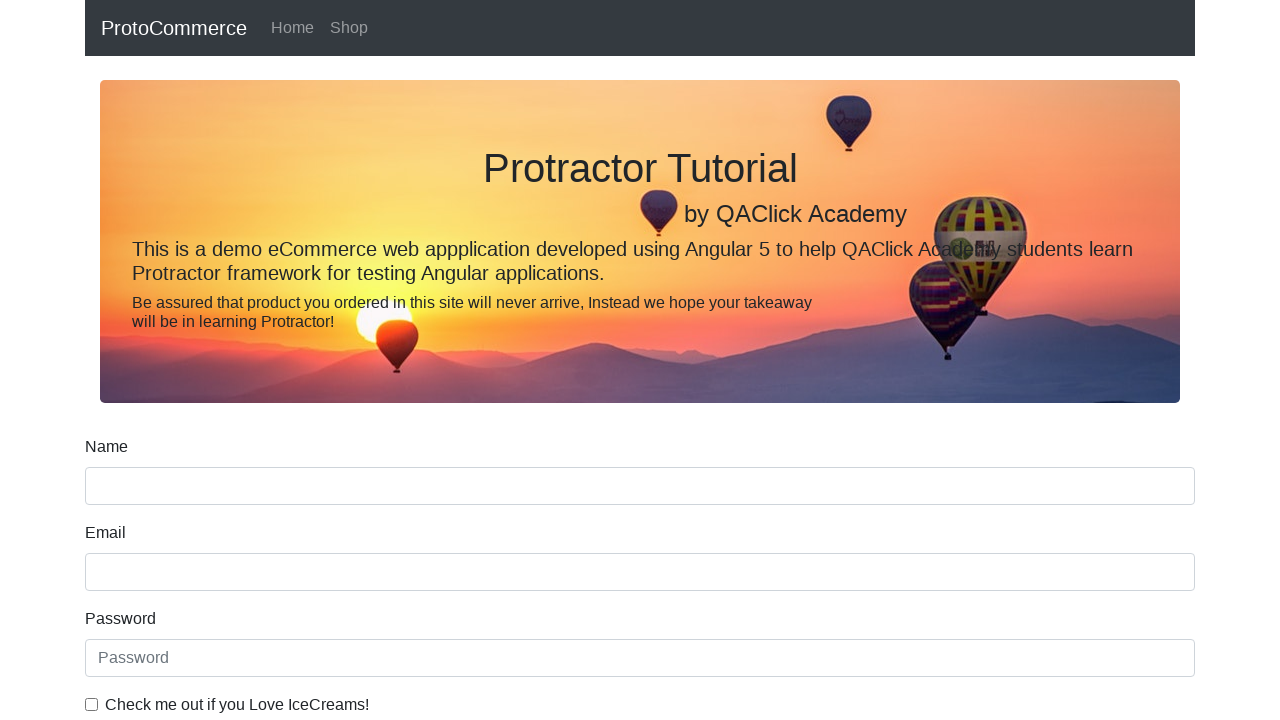

Filled name field with 'Narender mekala' on input[name='name']
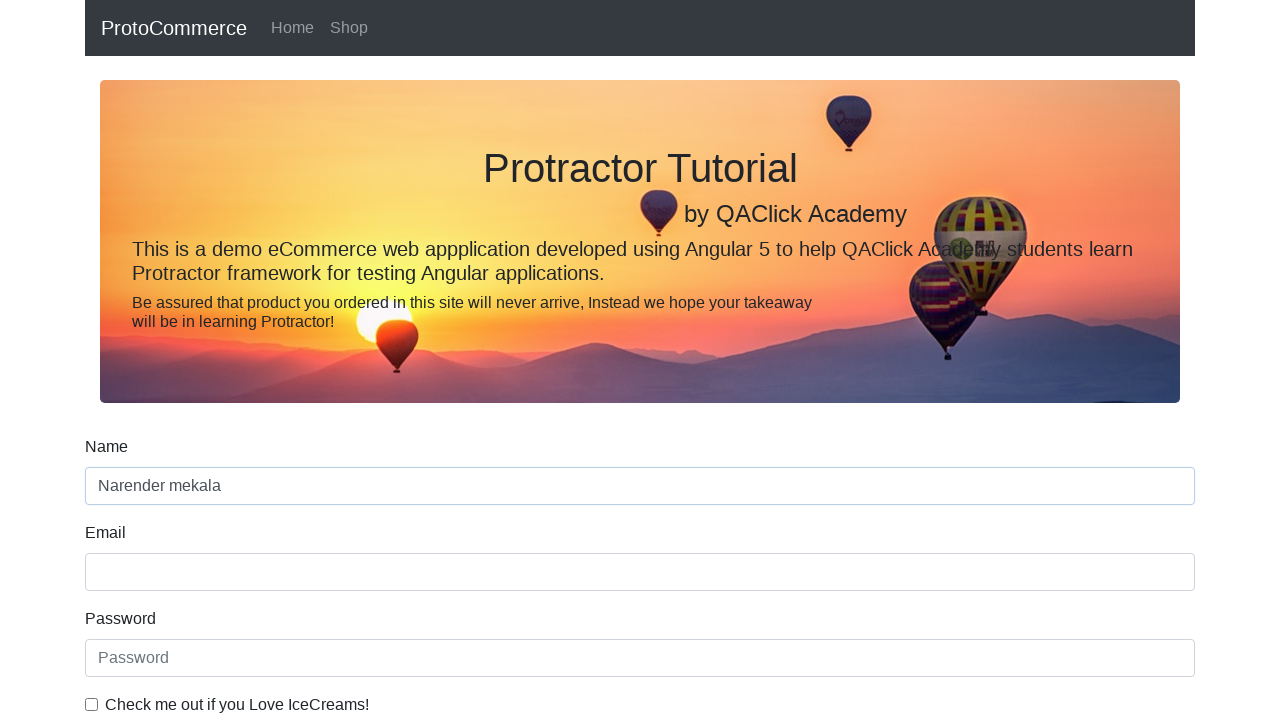

Filled email field with 'dummy@gmail.com' on input[name='email']
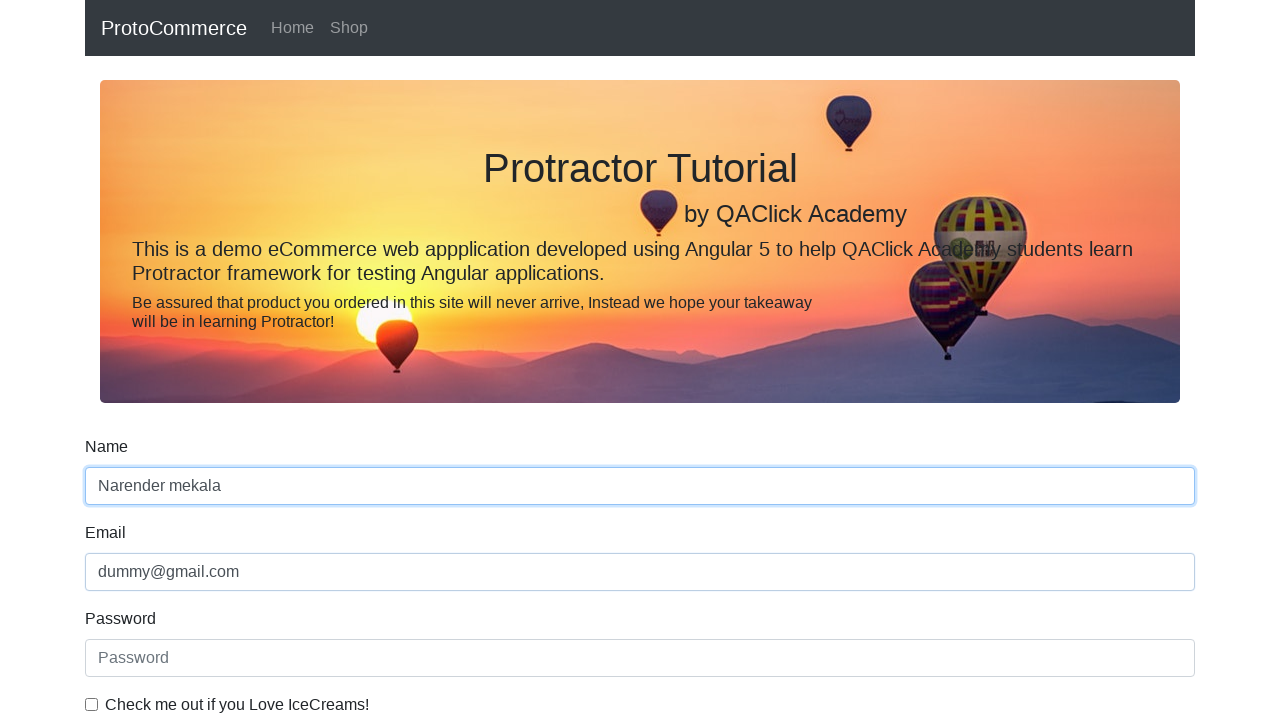

Filled password field with 'naren' on #exampleInputPassword1
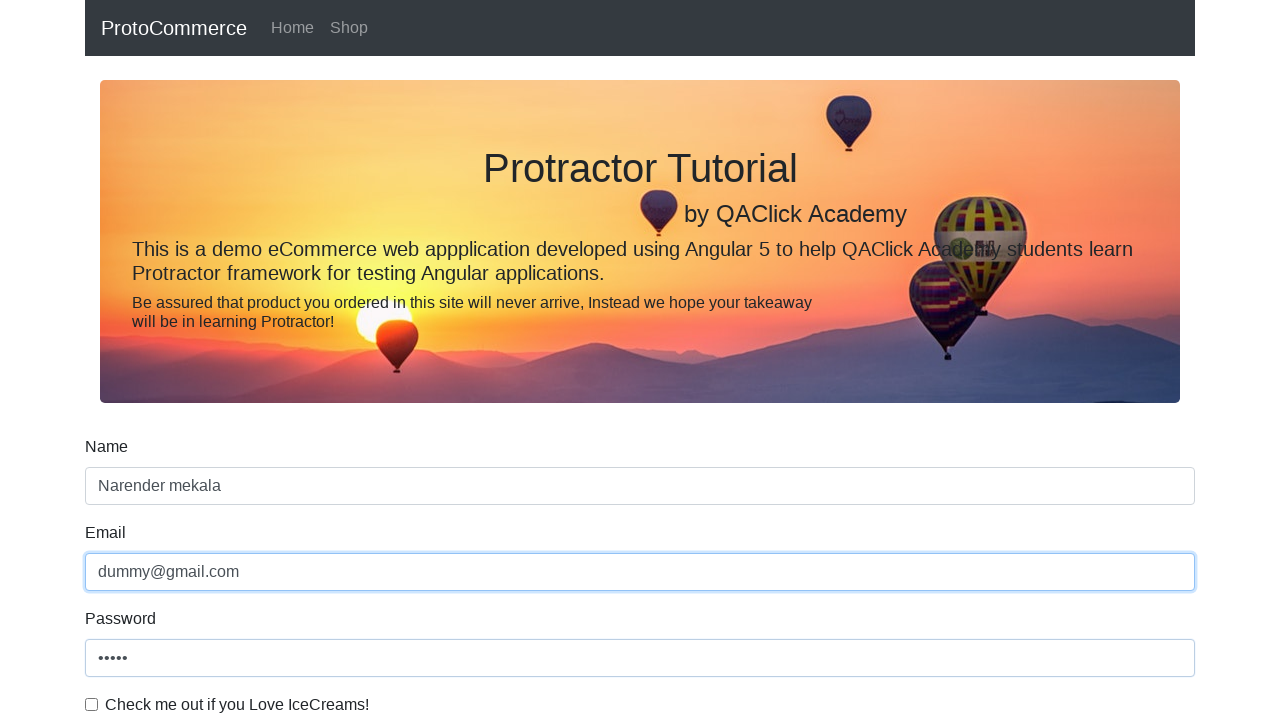

Checked the example checkbox at (237, 705) on label[for='exampleCheck1']
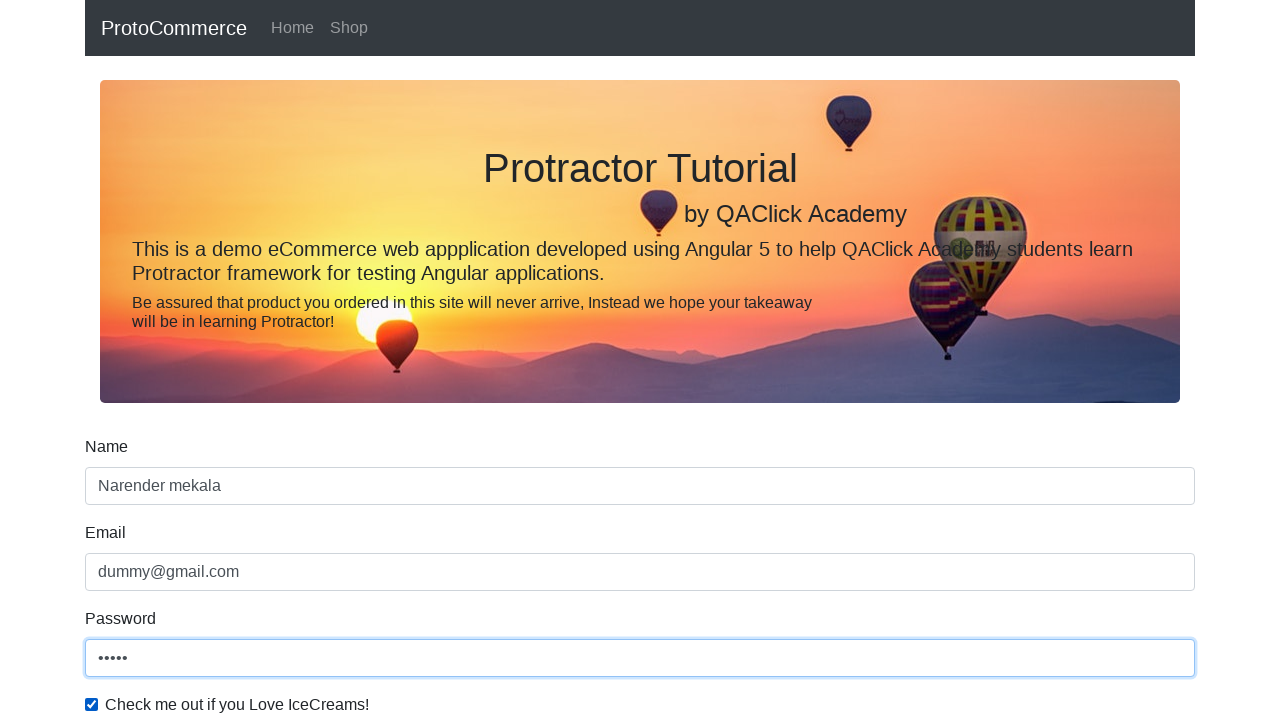

Selected first option from dropdown menu on #exampleFormControlSelect1
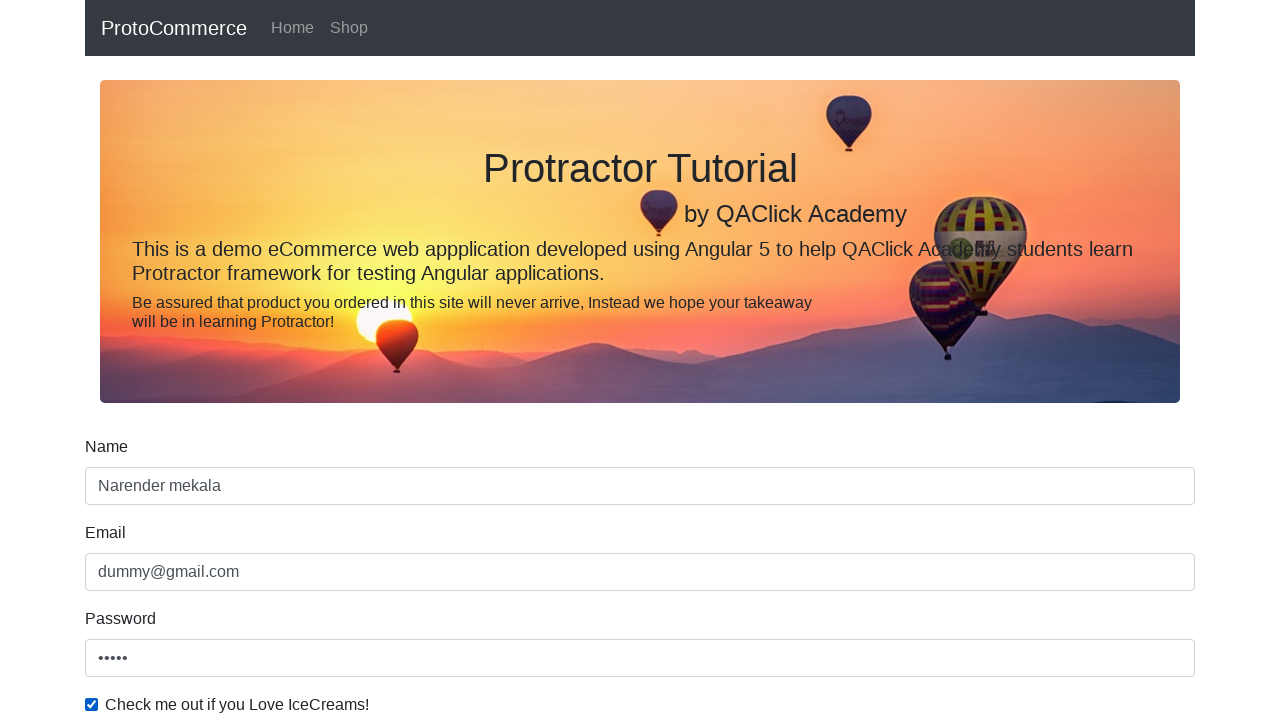

Filled date field with '1997-05-16' on input[type='date']
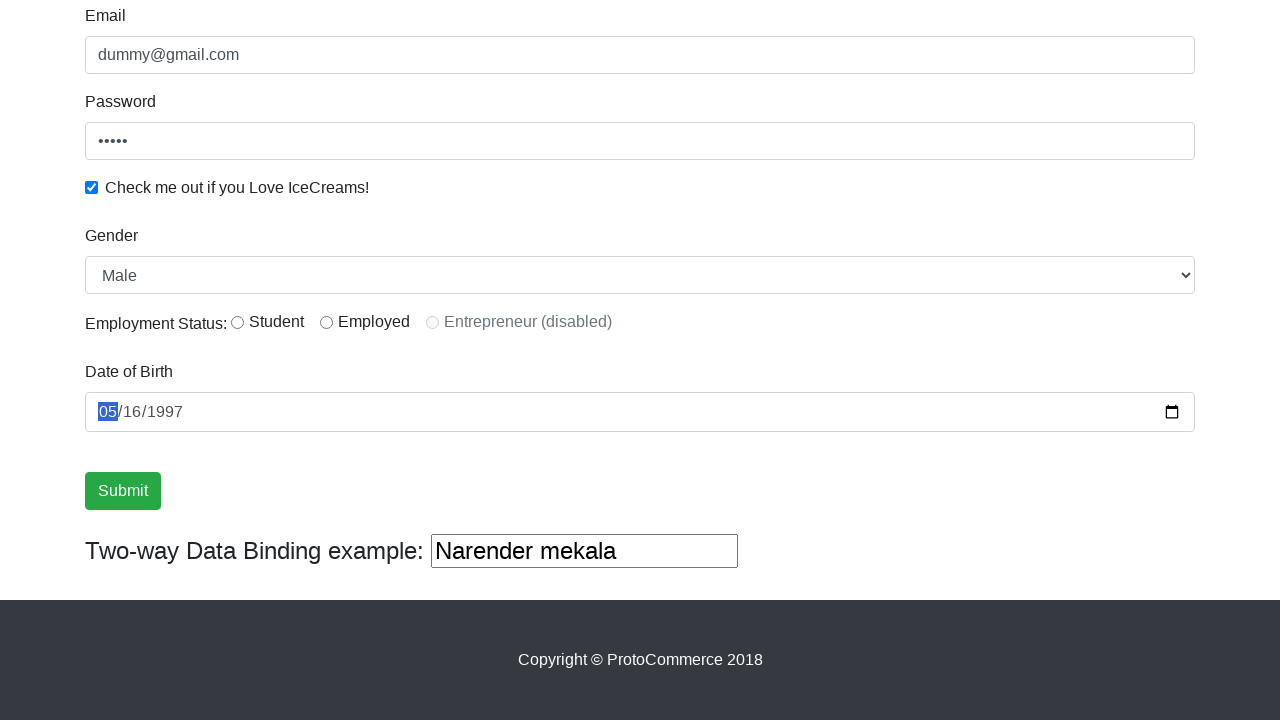

Clicked submit button to submit the form at (123, 491) on .btn-success
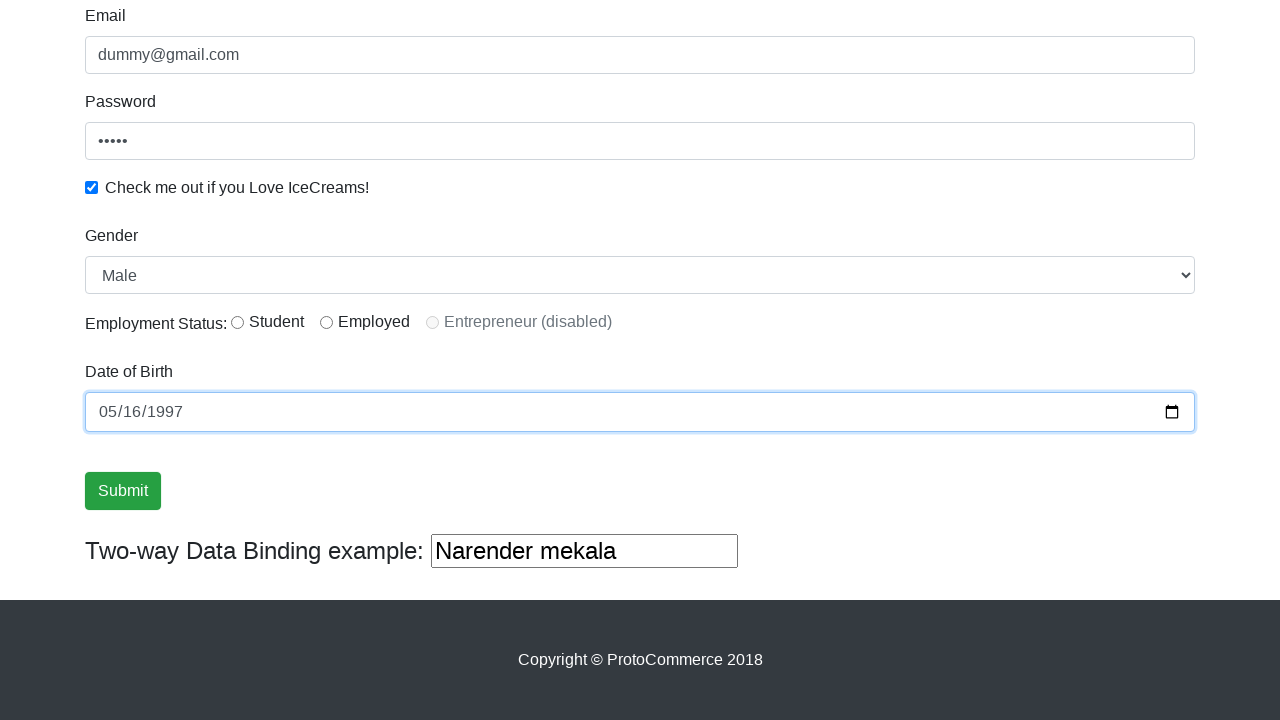

Success message appeared confirming form submission
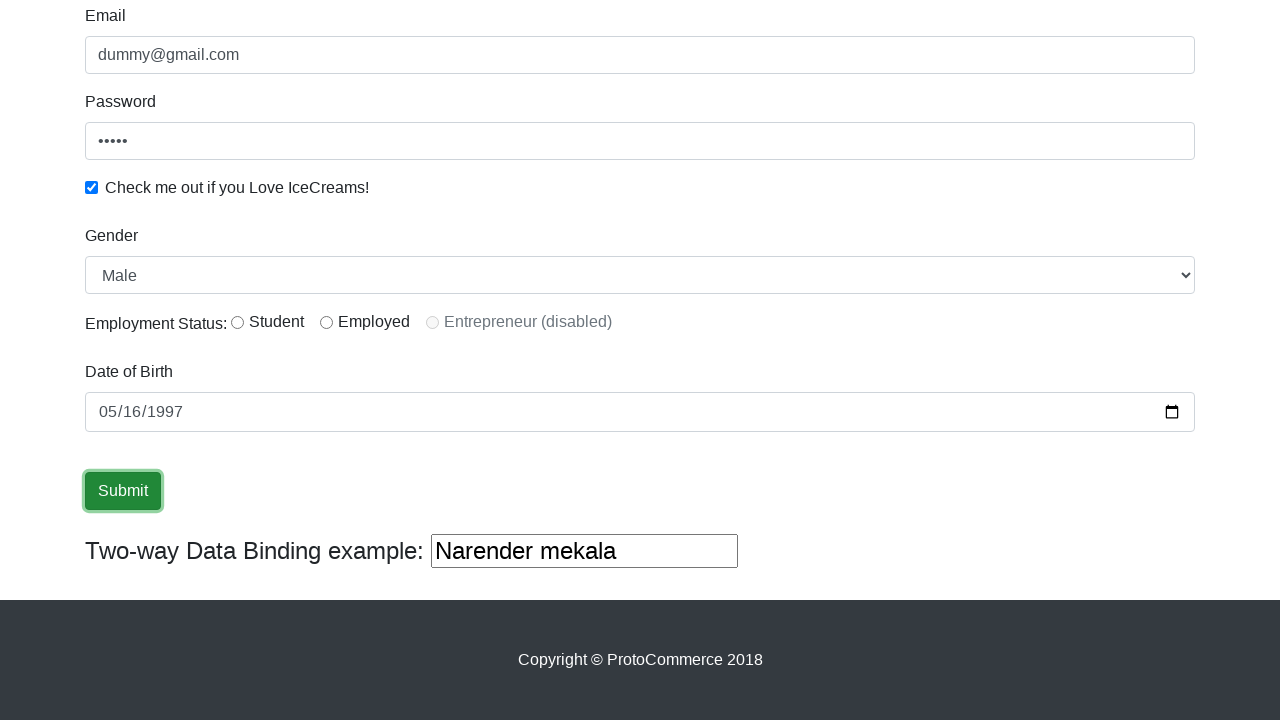

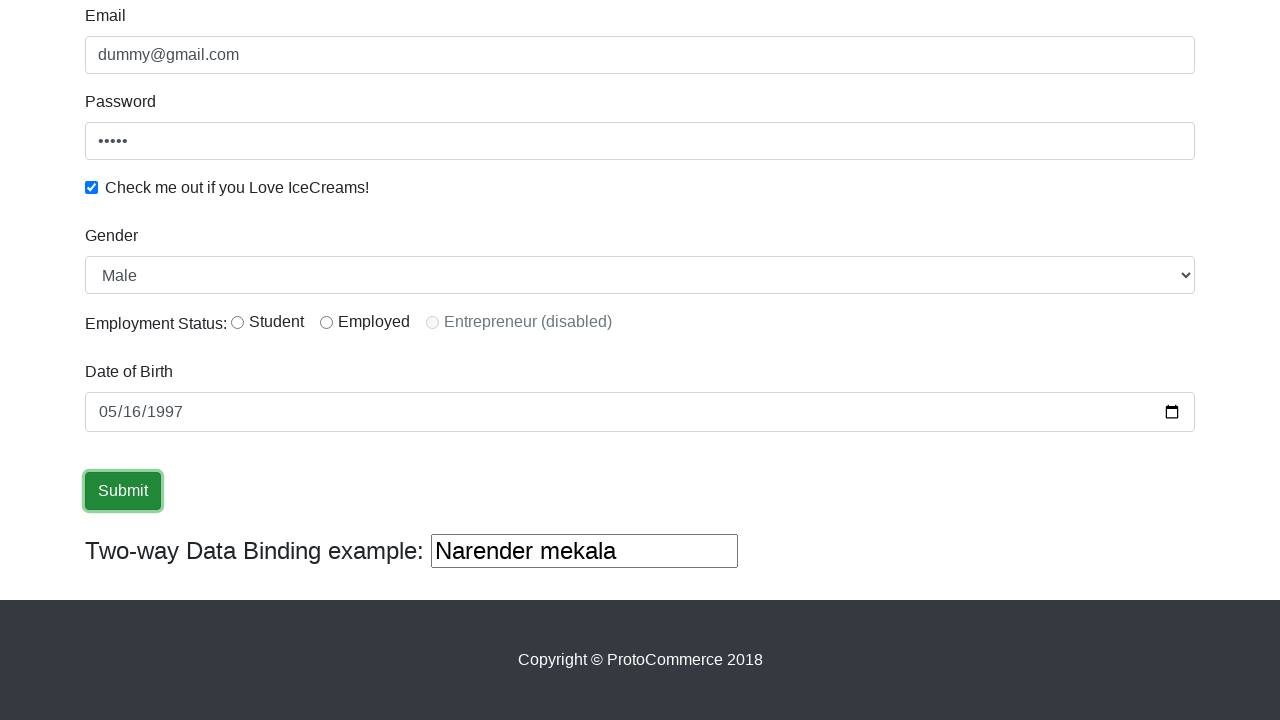